Scrolls through the Large Deep DOM page and verifies content is accessible

Starting URL: https://the-internet.herokuapp.com/large

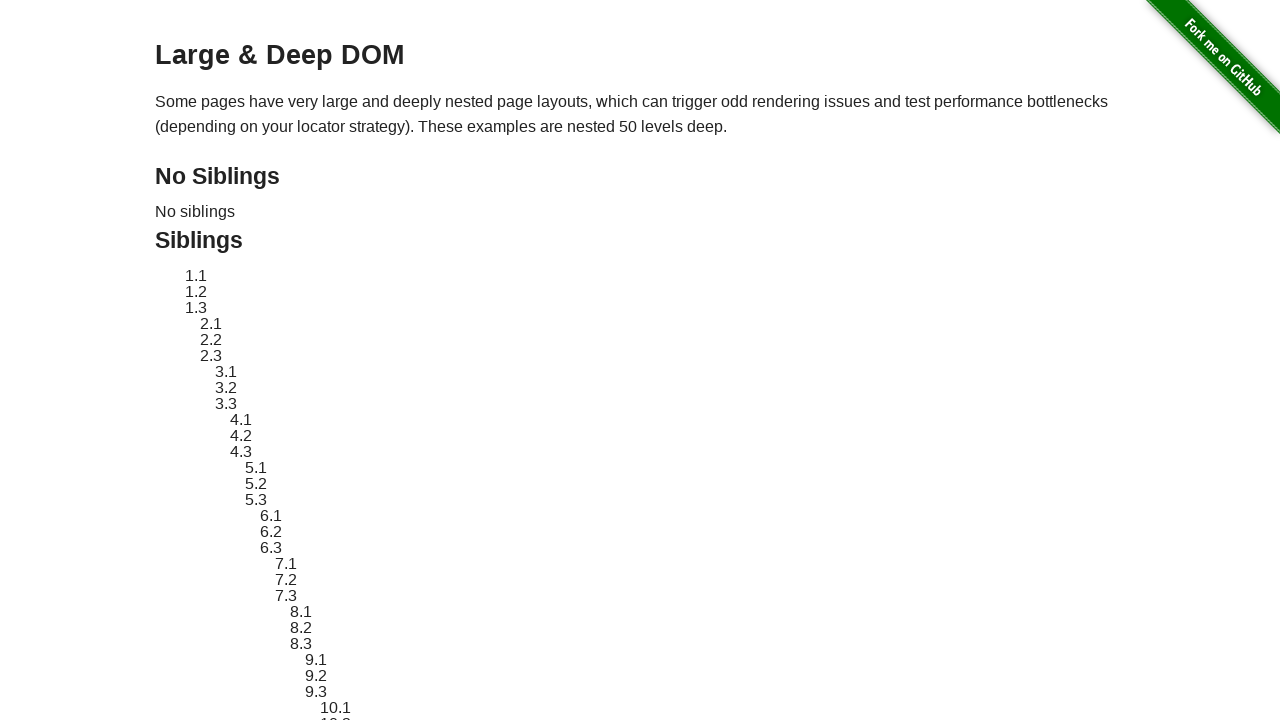

Scrolled down the page by 300px
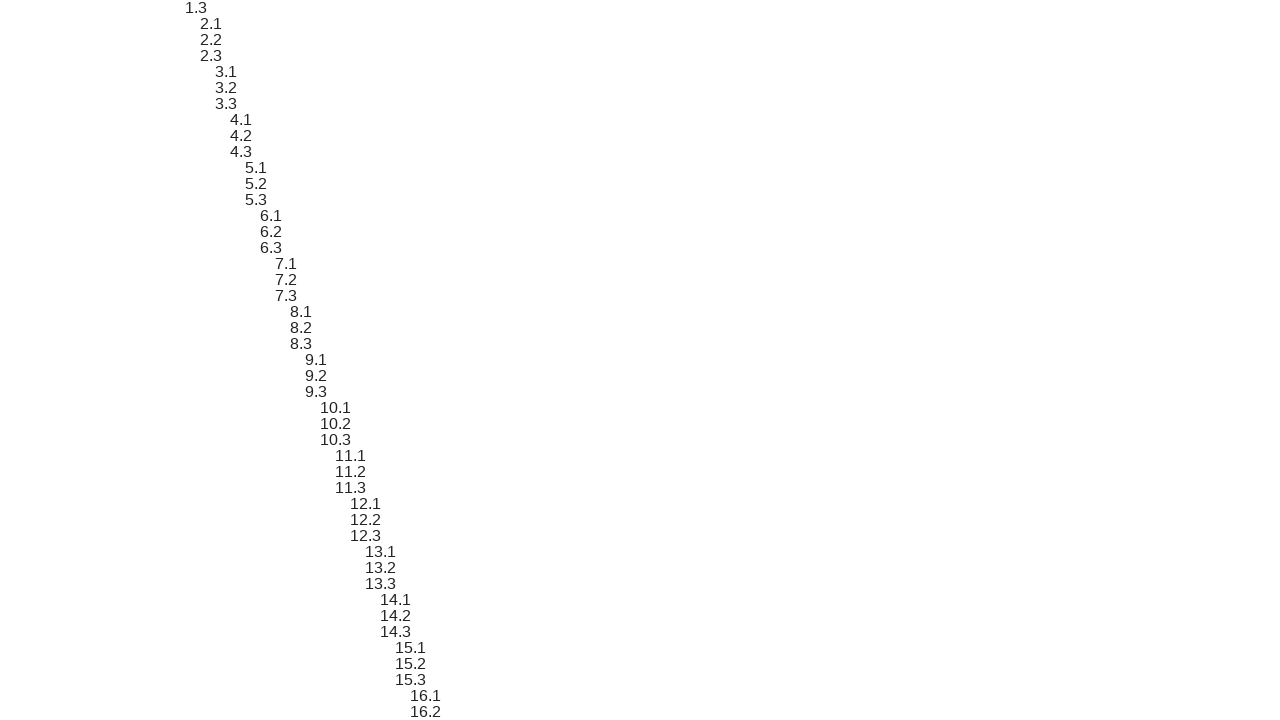

Large table element loaded and is ready
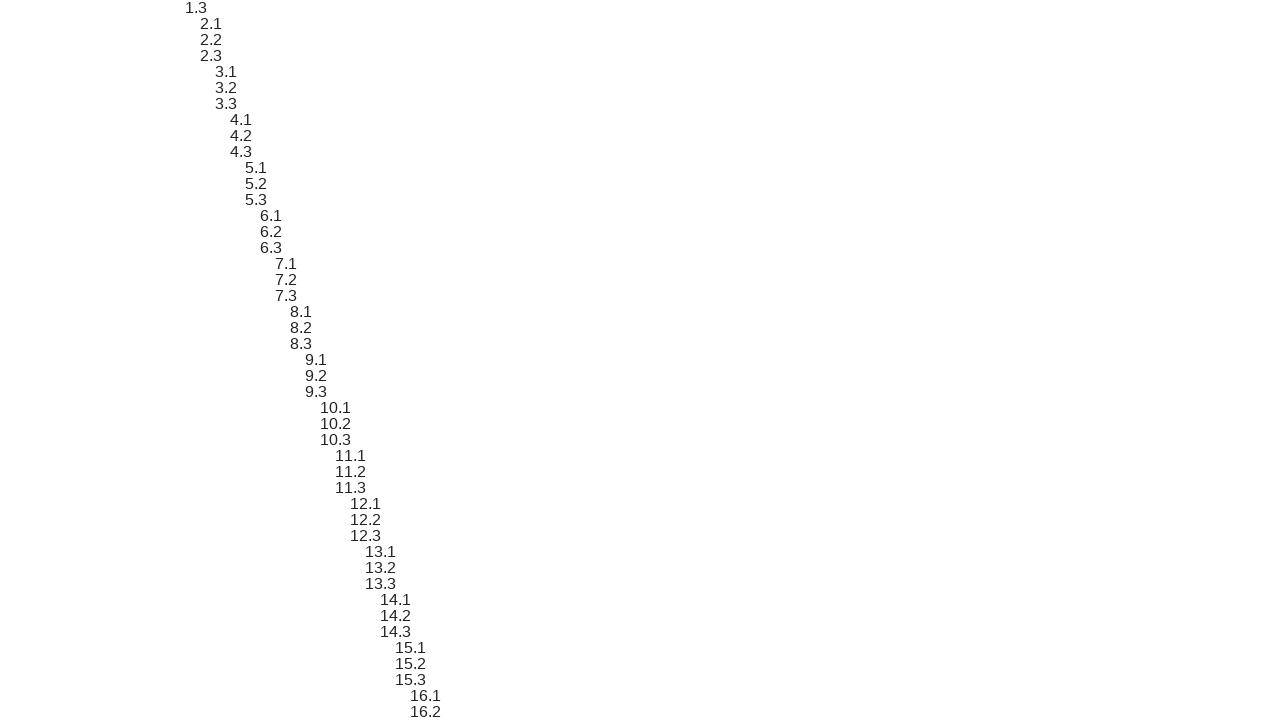

Verified that the large table is visible after scrolling
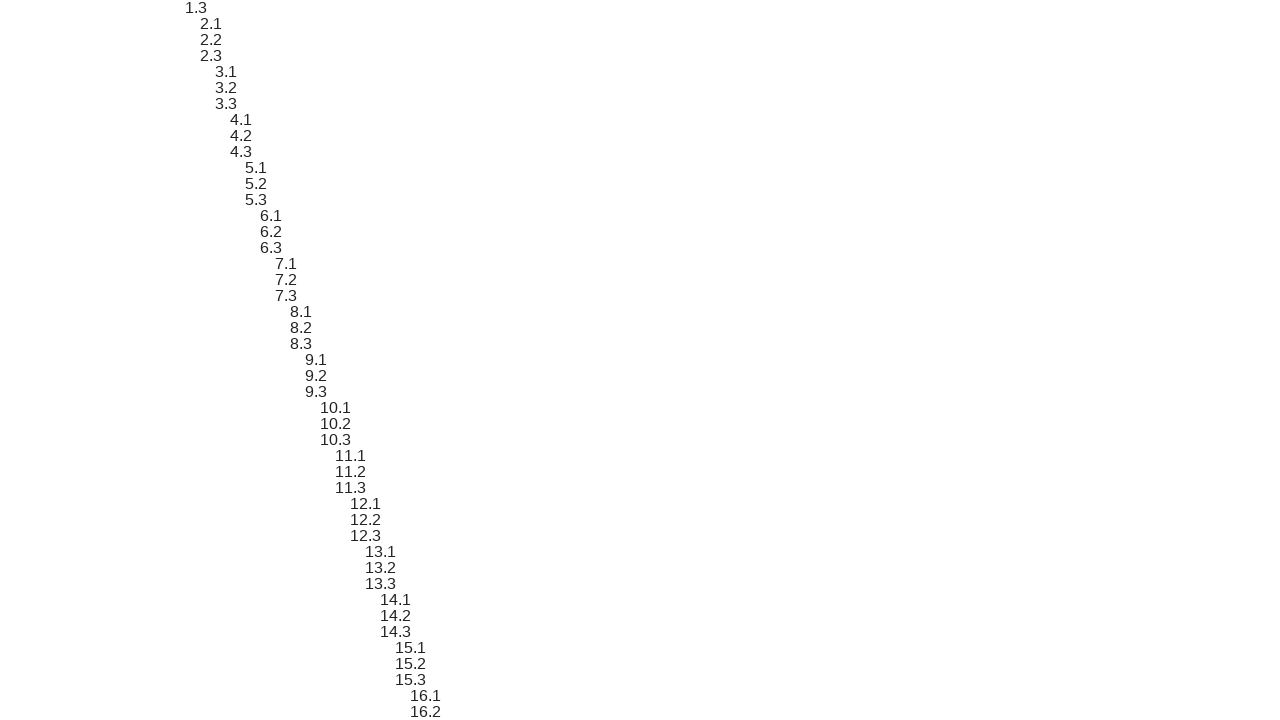

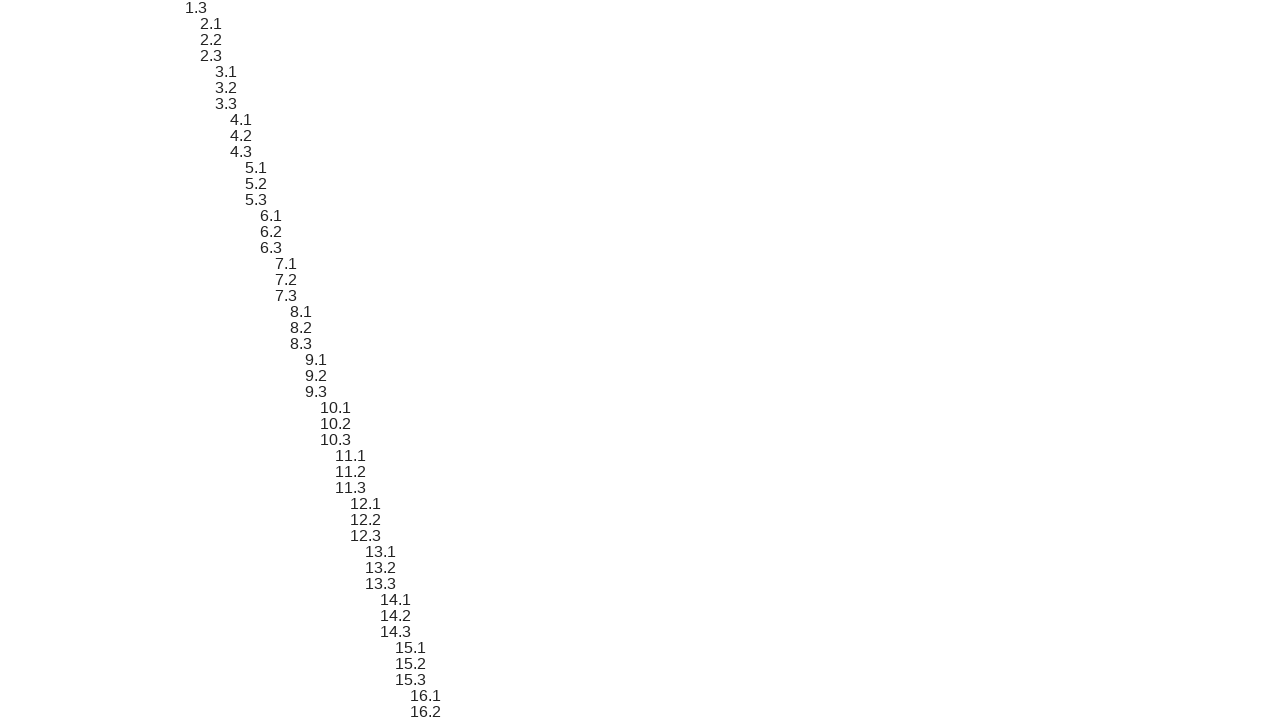